Tests completing a full web form with personal information including name, job title, radio button, checkbox, dropdown selection, and form submission

Starting URL: https://formy-project.herokuapp.com/

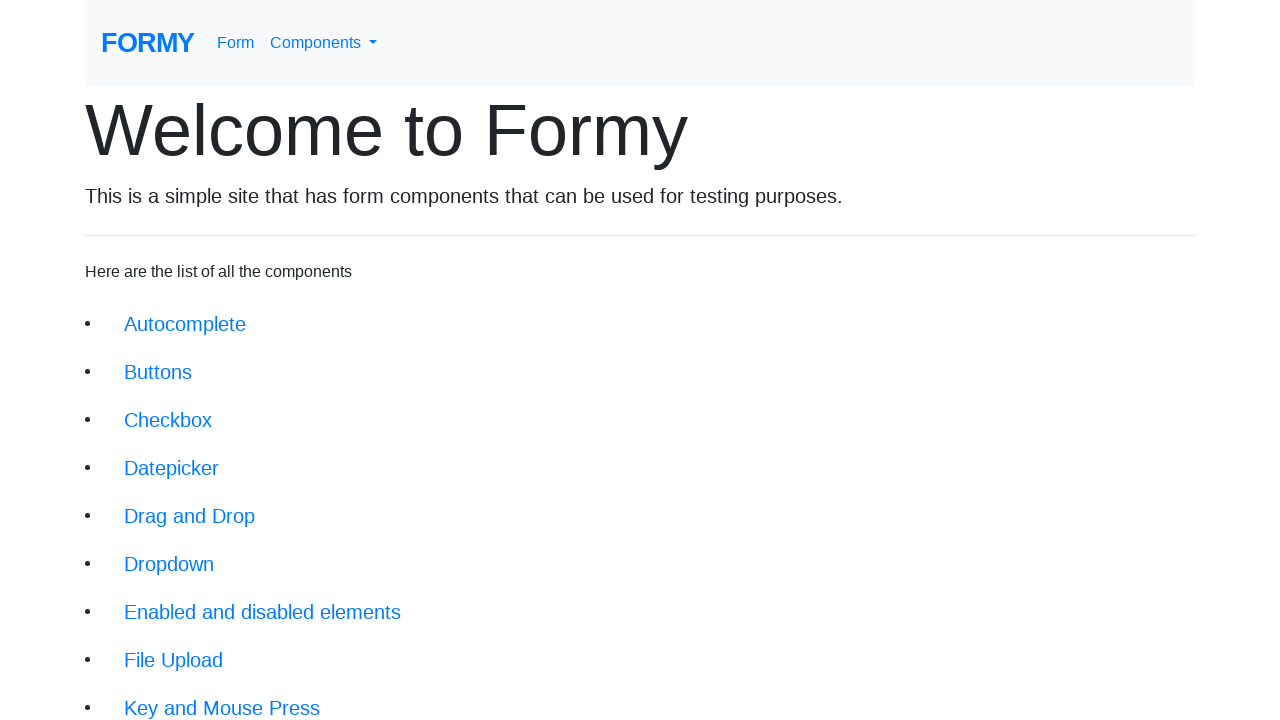

Clicked on form link to navigate to the form page at (236, 43) on a[href='/form']
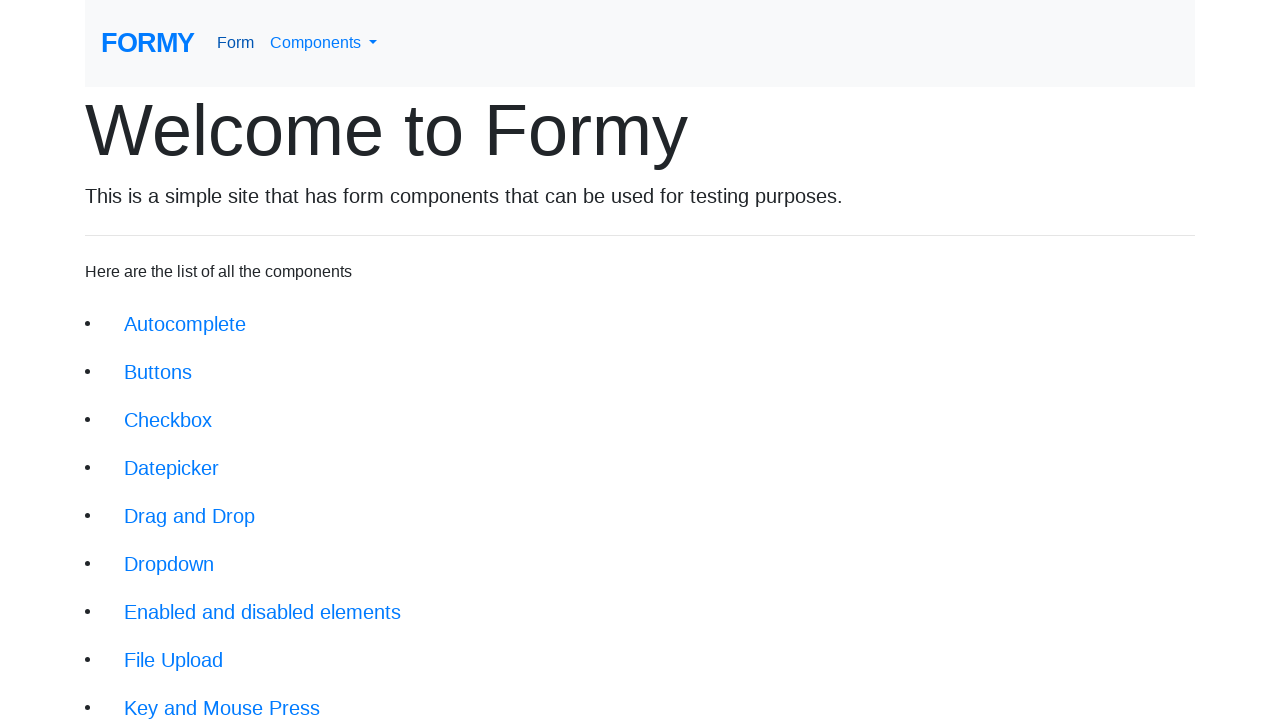

Filled first name field with 'John' on #first-name
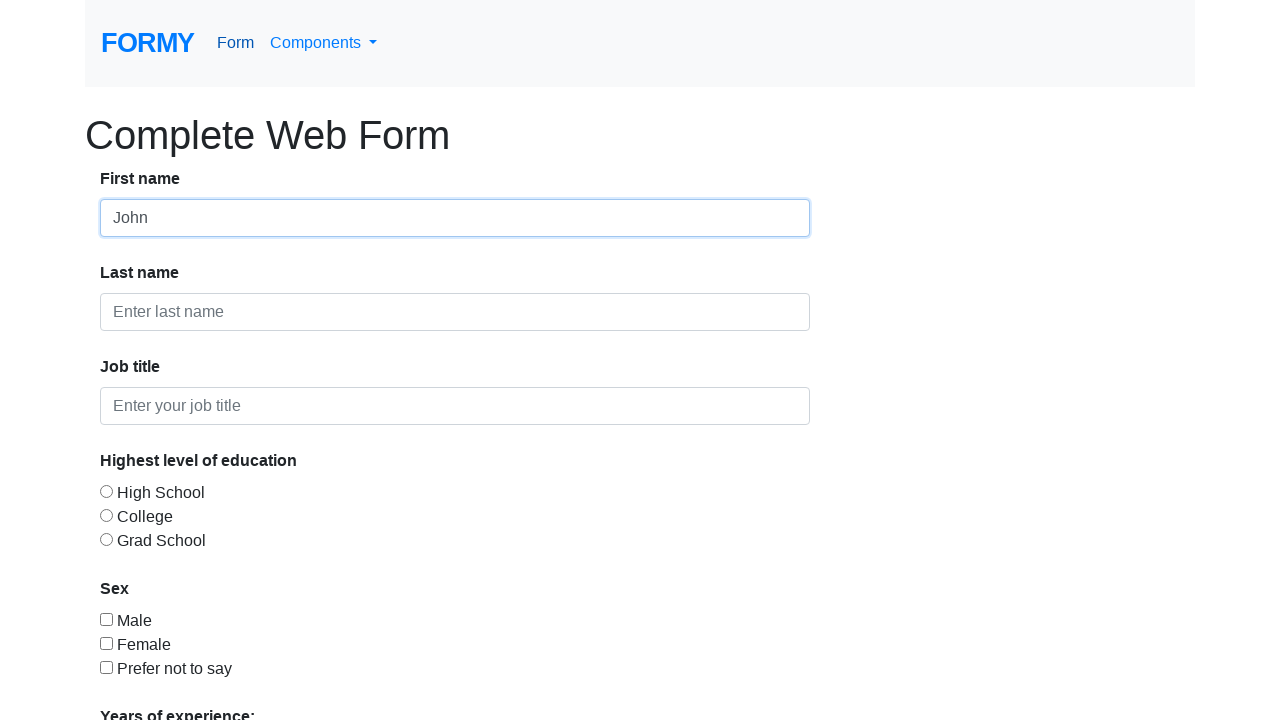

Filled last name field with 'Doe' on #last-name
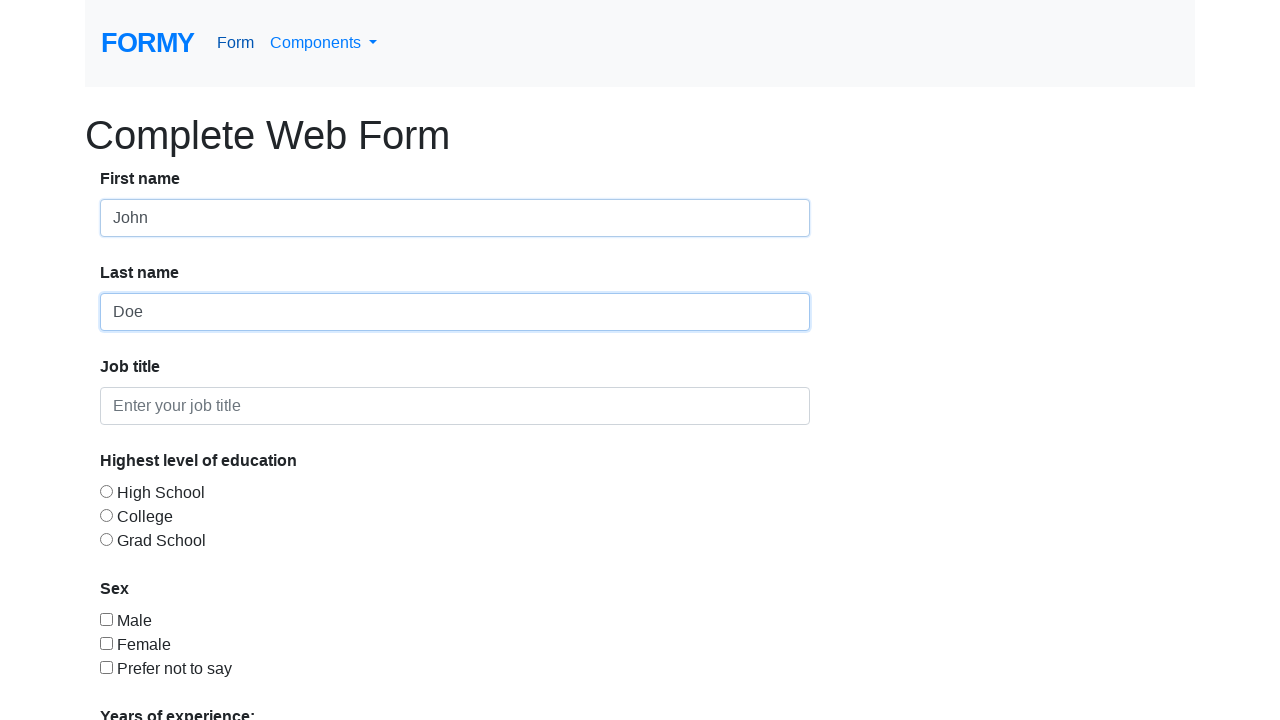

Filled job title field with 'Unemployed' on #job-title
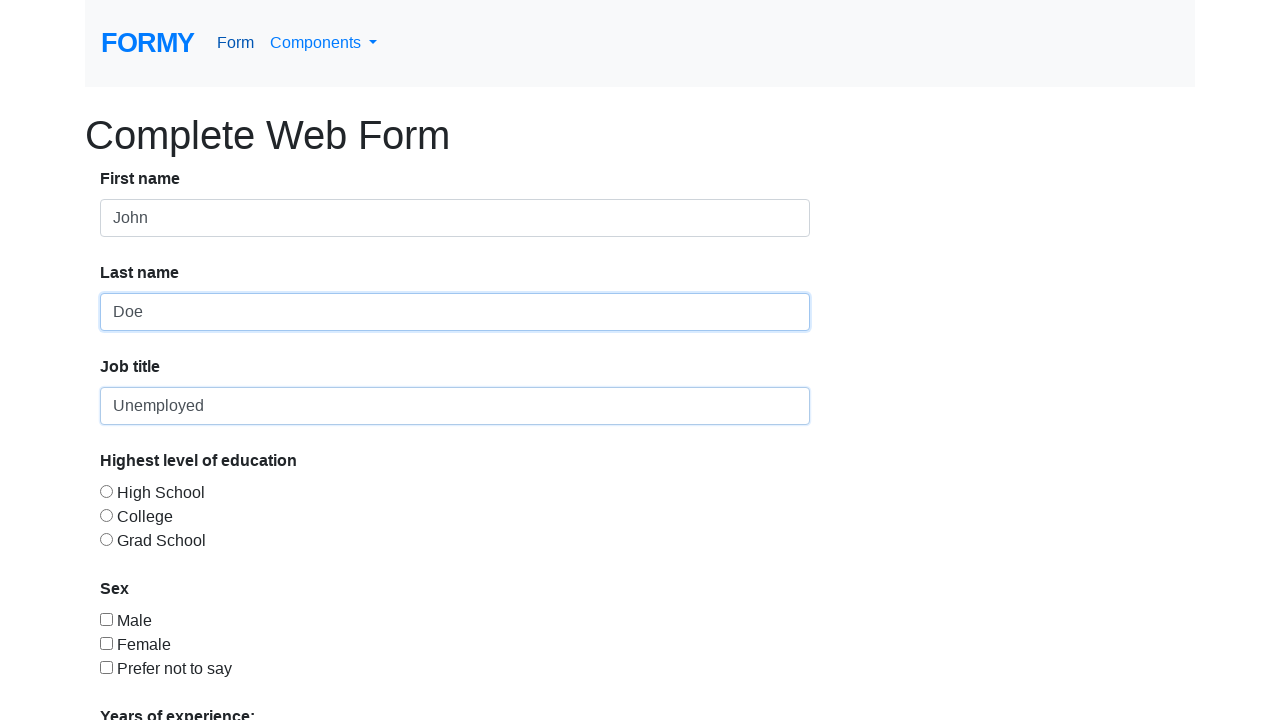

Selected radio button for education option 3 at (106, 539) on #radio-button-3
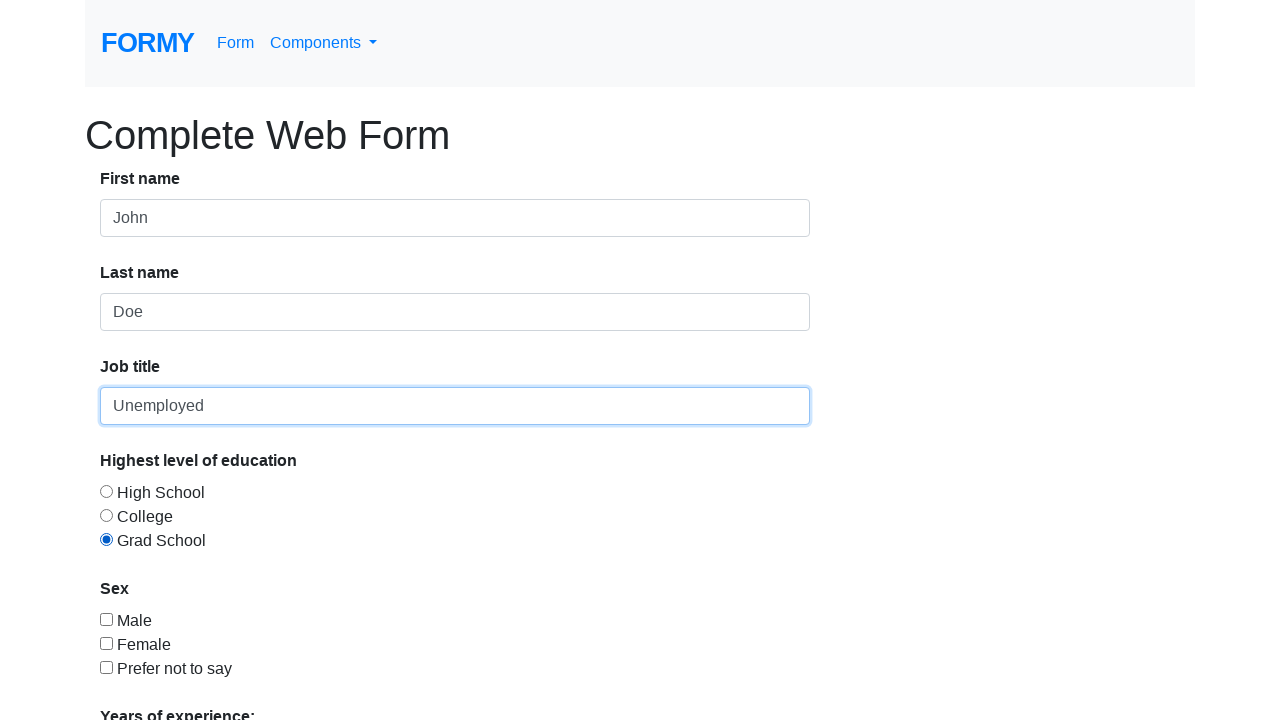

Checked checkbox option 3 at (106, 667) on #checkbox-3
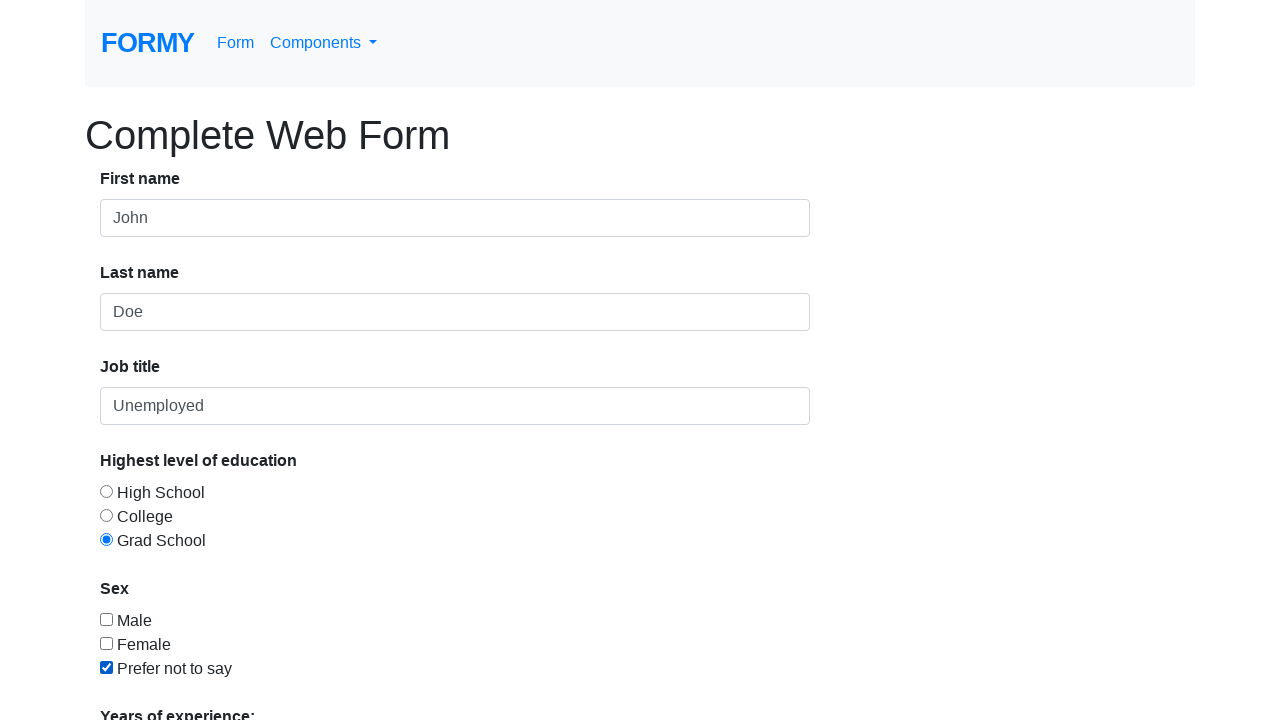

Selected option 1 from dropdown menu on #select-menu
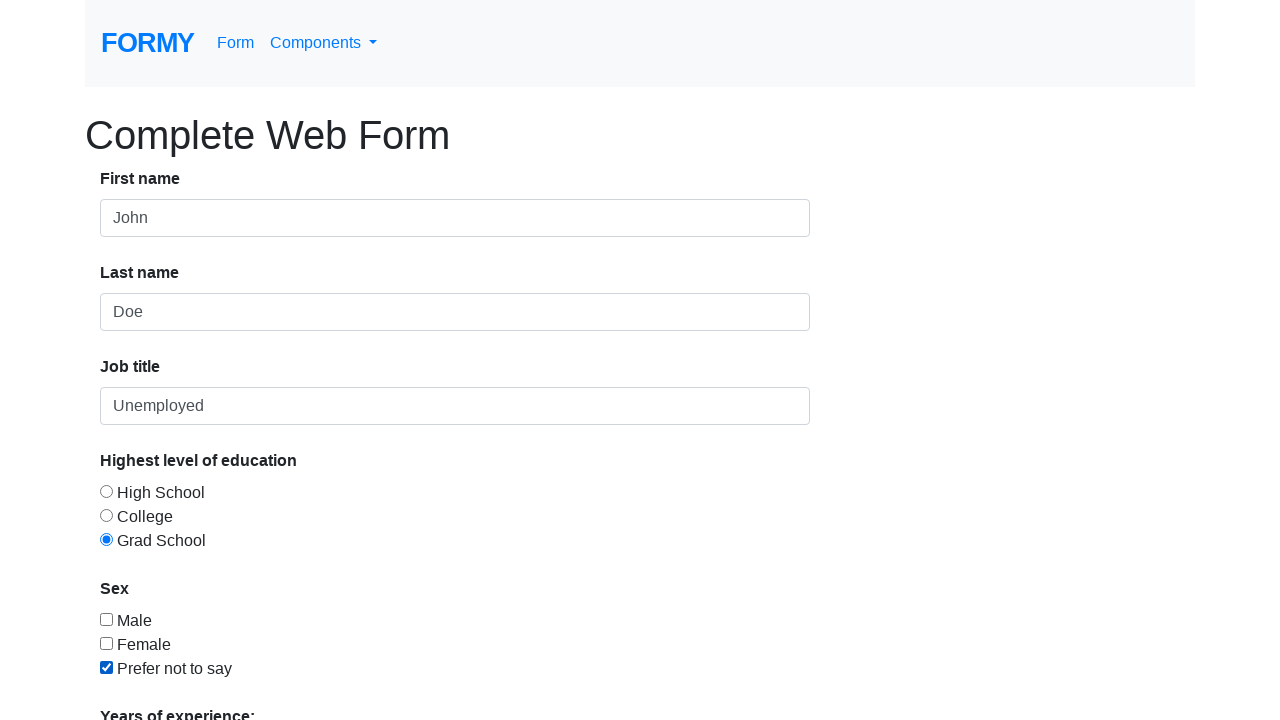

Clicked submit button to complete form submission at (148, 680) on a[href='/thanks']
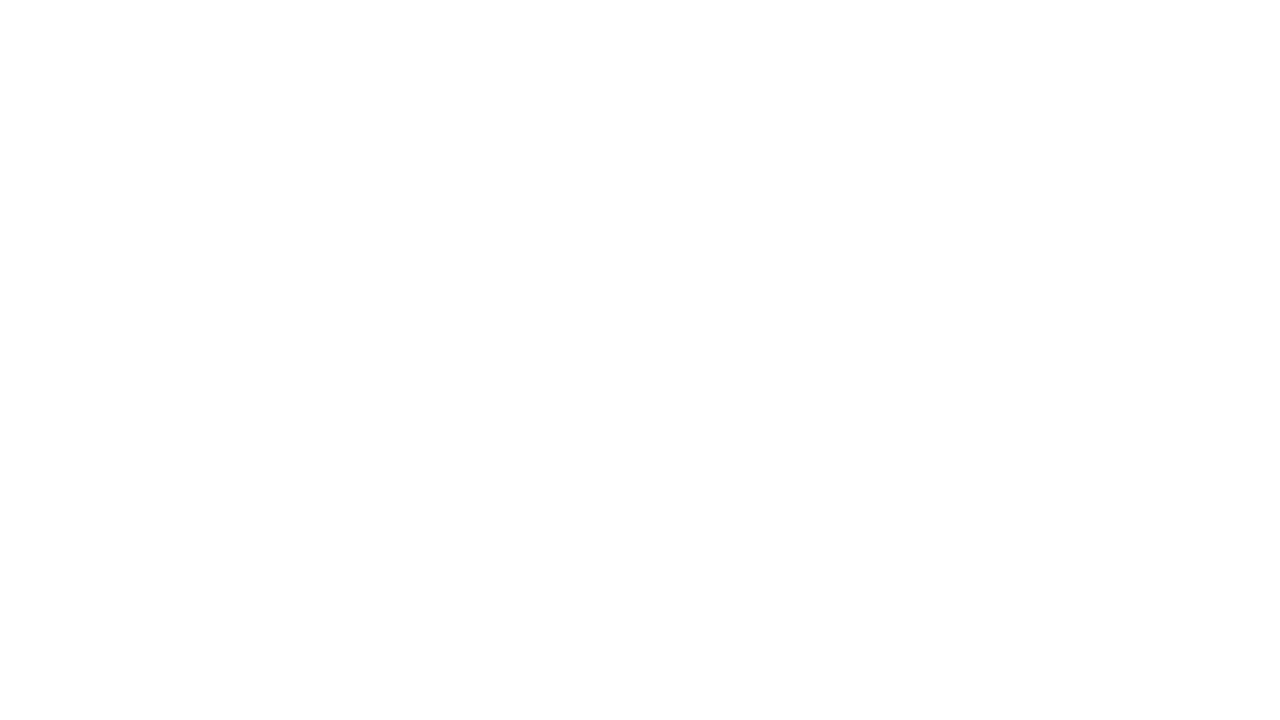

Success message appeared confirming form submission
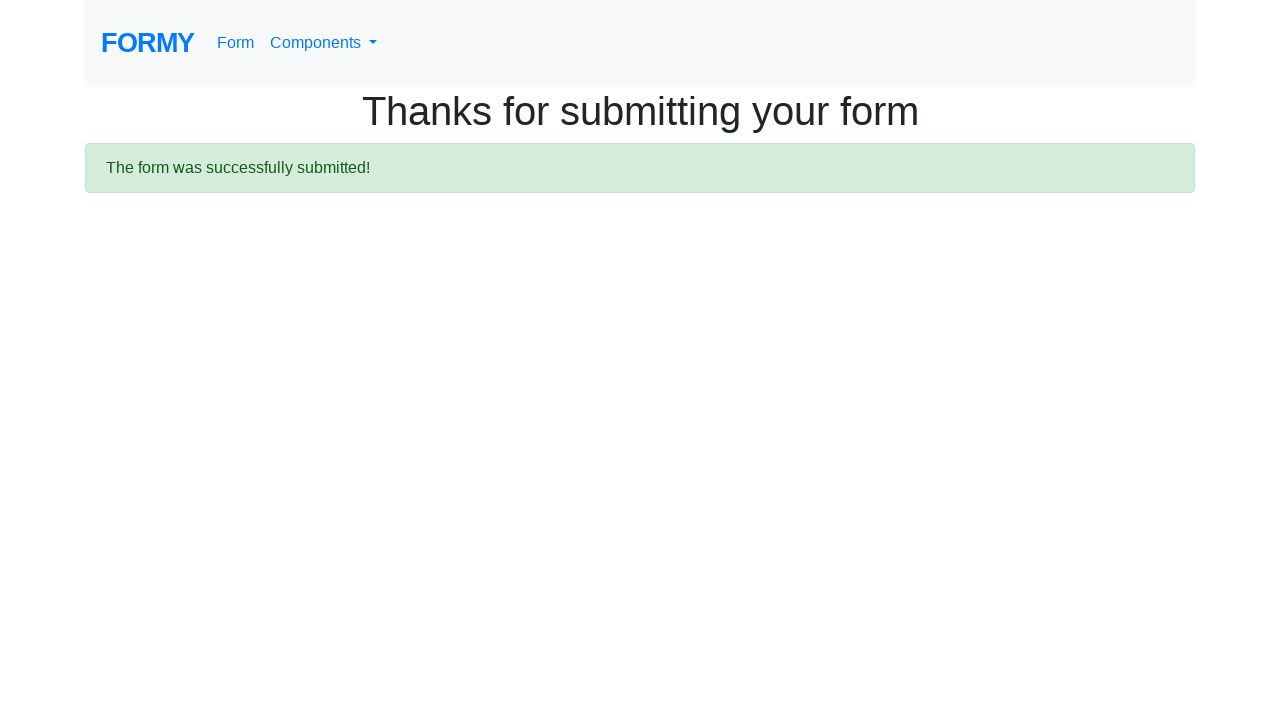

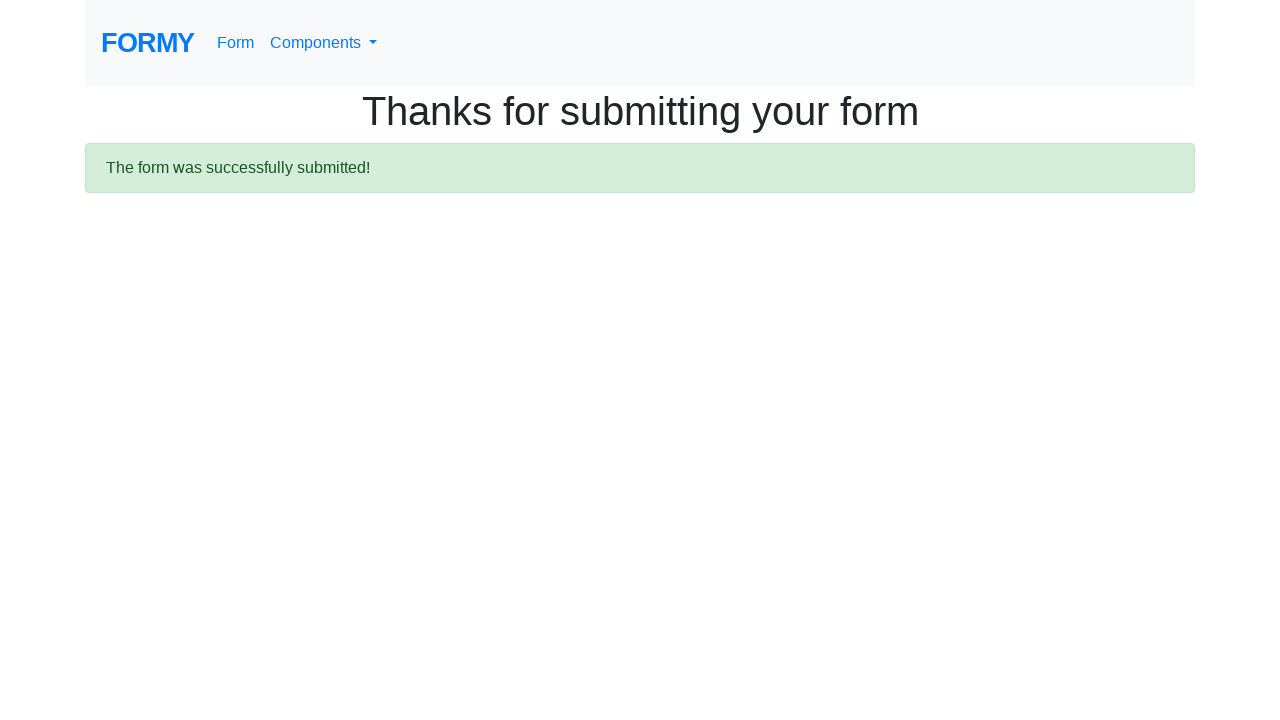